Tests input field functionality by entering a number, clearing it, and entering a different number

Starting URL: http://the-internet.herokuapp.com/inputs

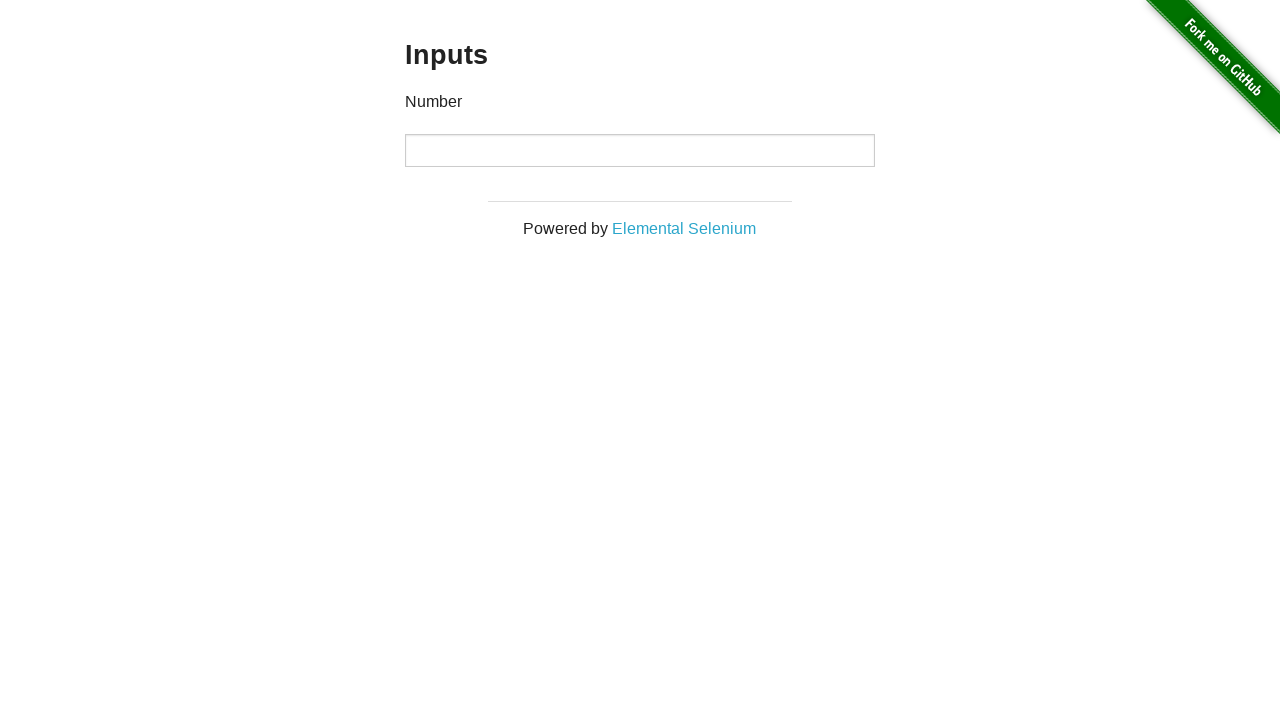

Filled input field with number 1000 on input
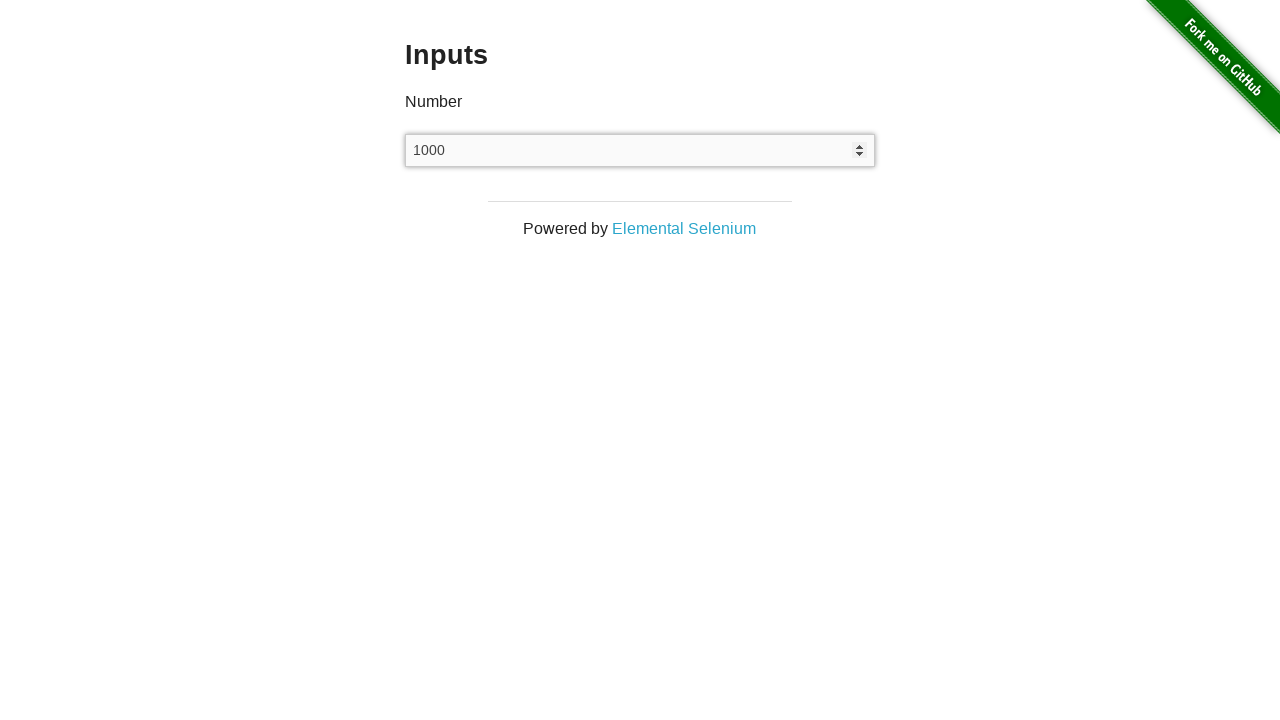

Cleared the input field on input
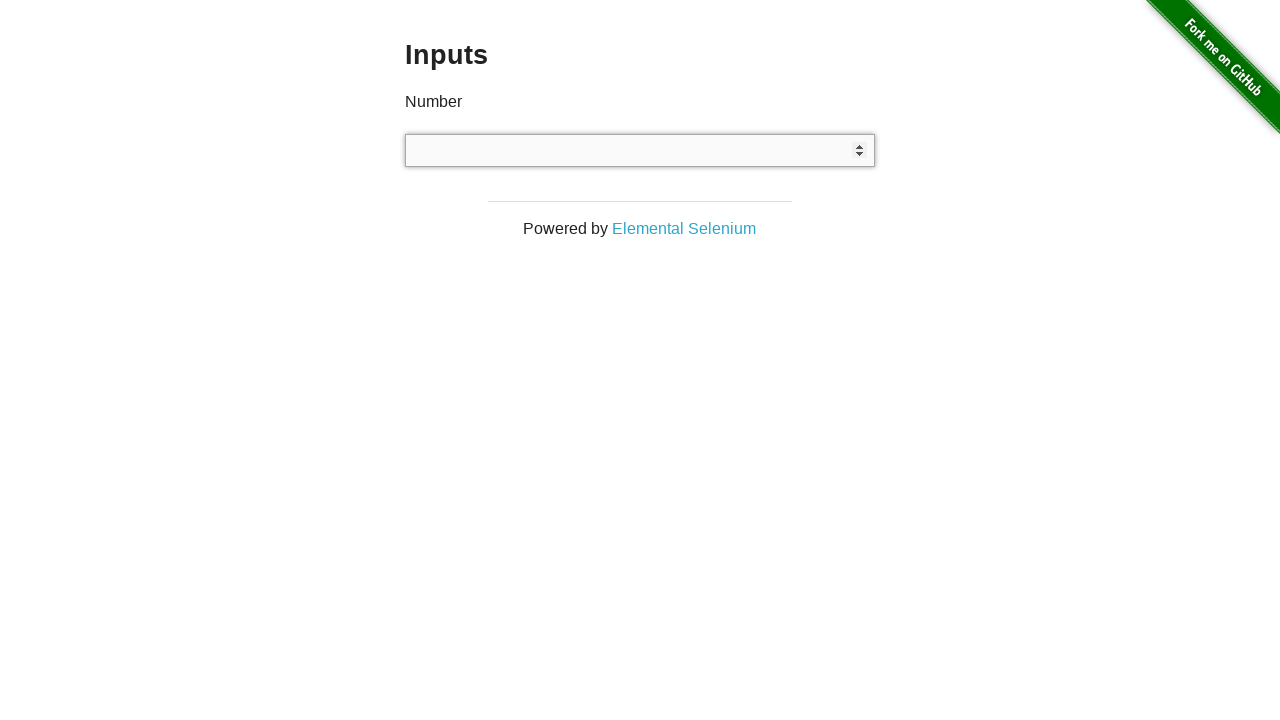

Filled input field with number 999 on input
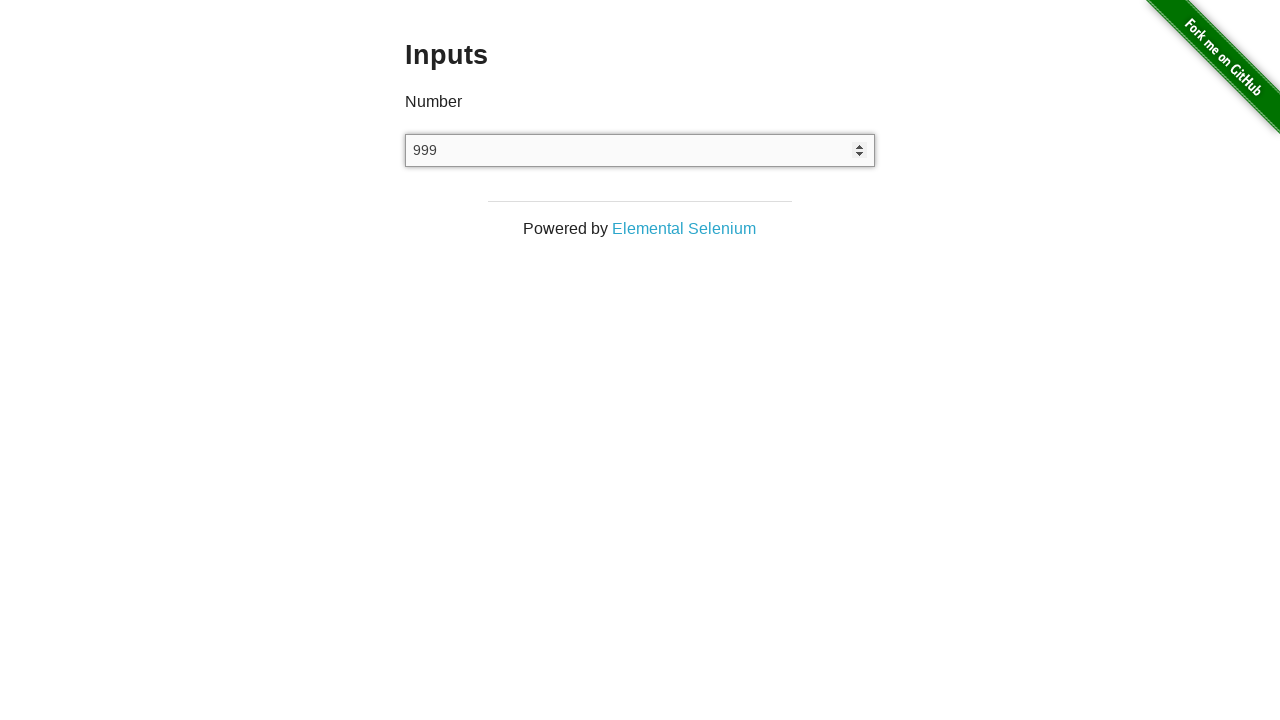

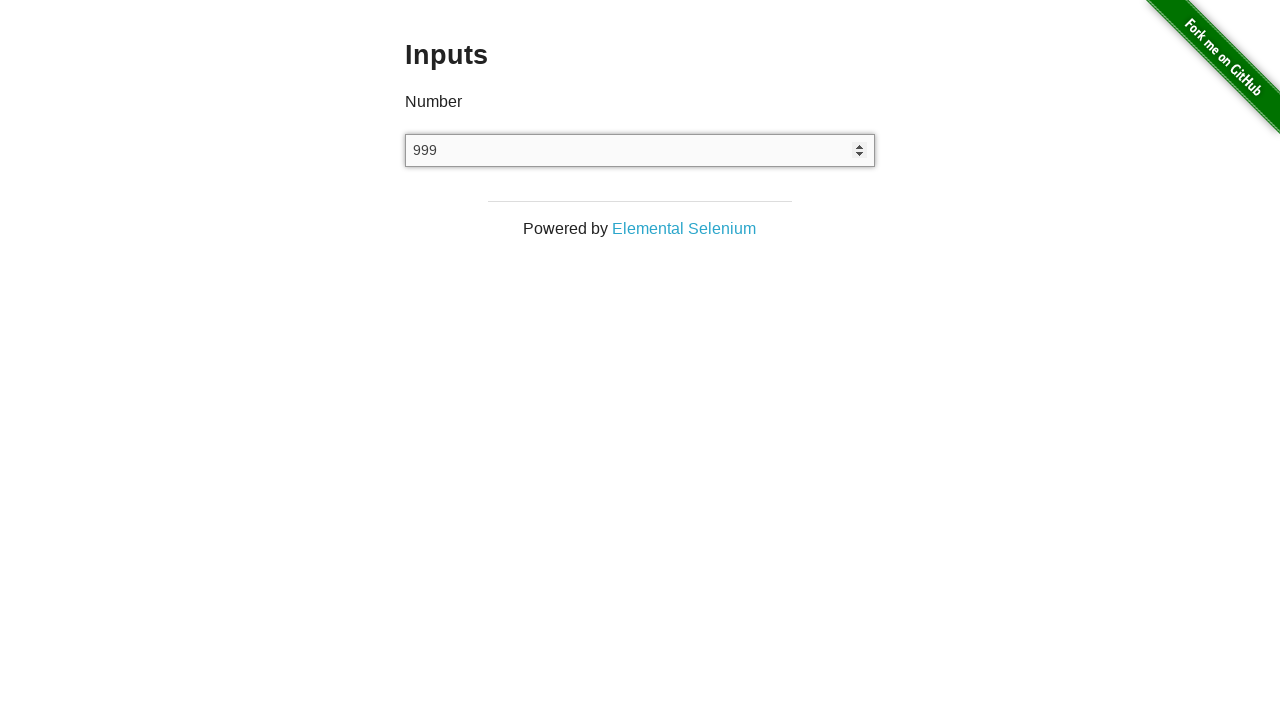